Tests dropdown selection functionality by selecting different options using various methods (by index, value, and visible text)

Starting URL: https://speedwaytech.co.in/sample.html

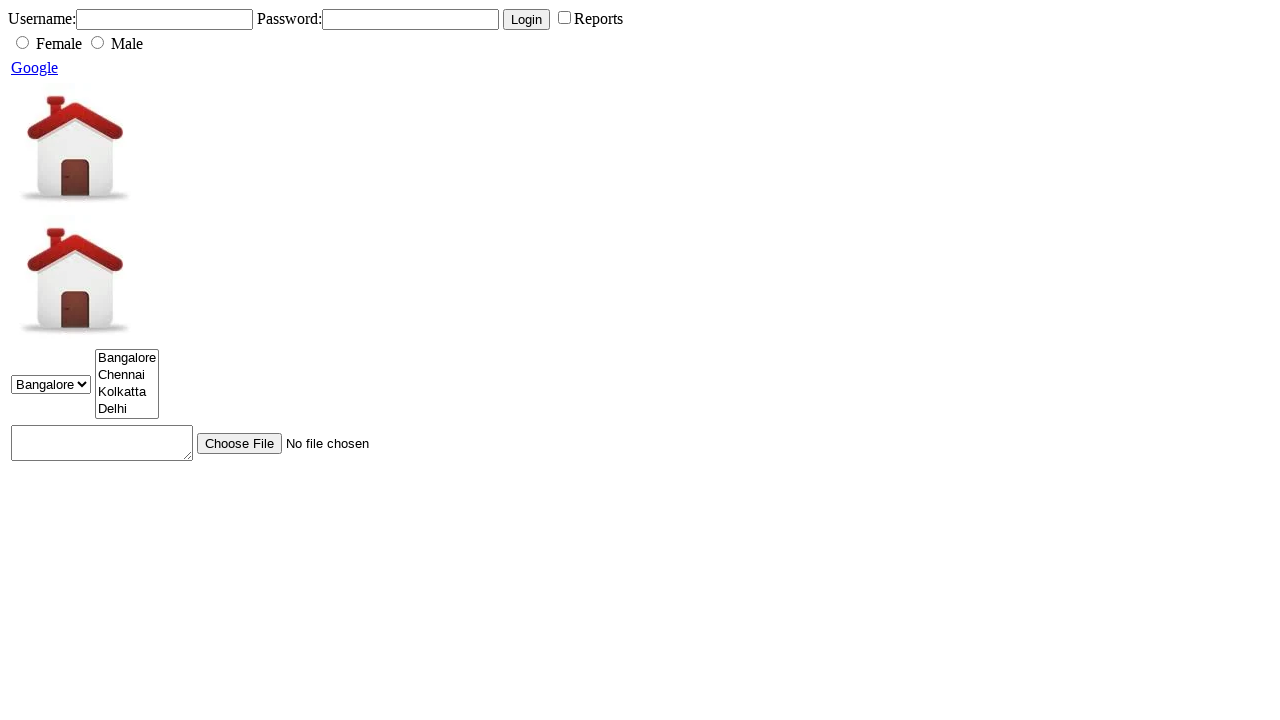

Located city dropdown element
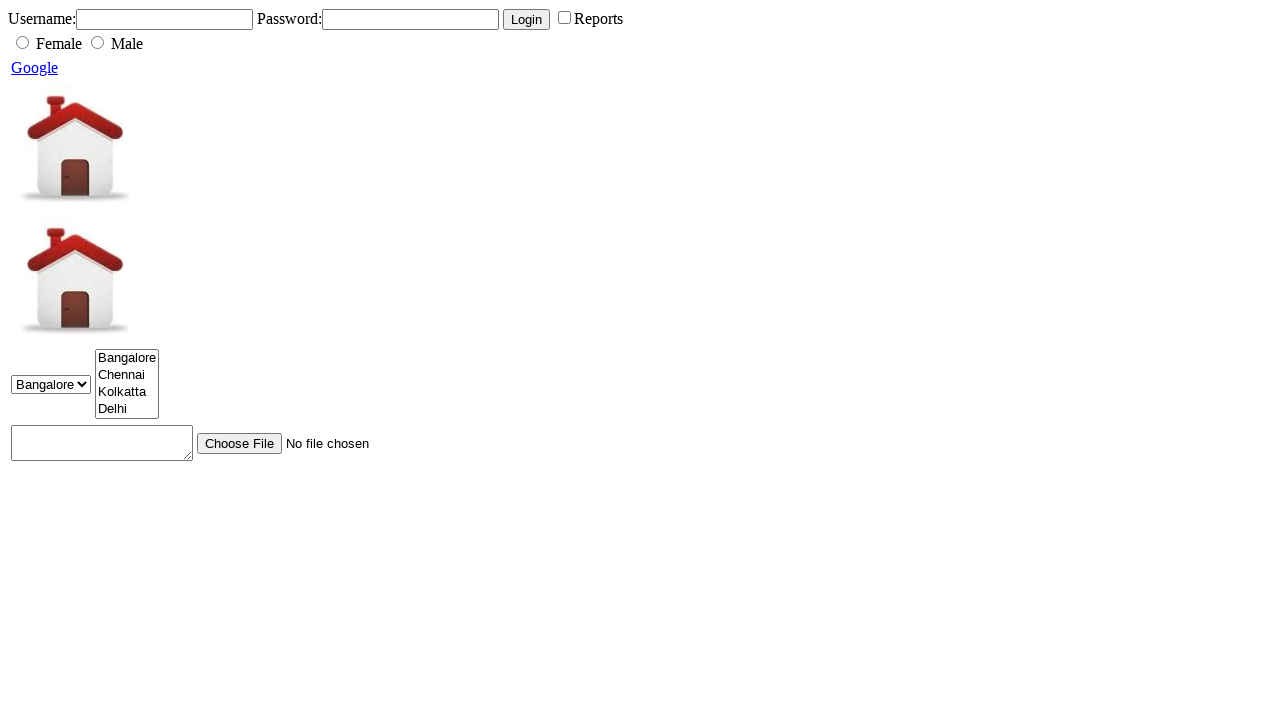

Selected dropdown option by index 1 on select[name='city']
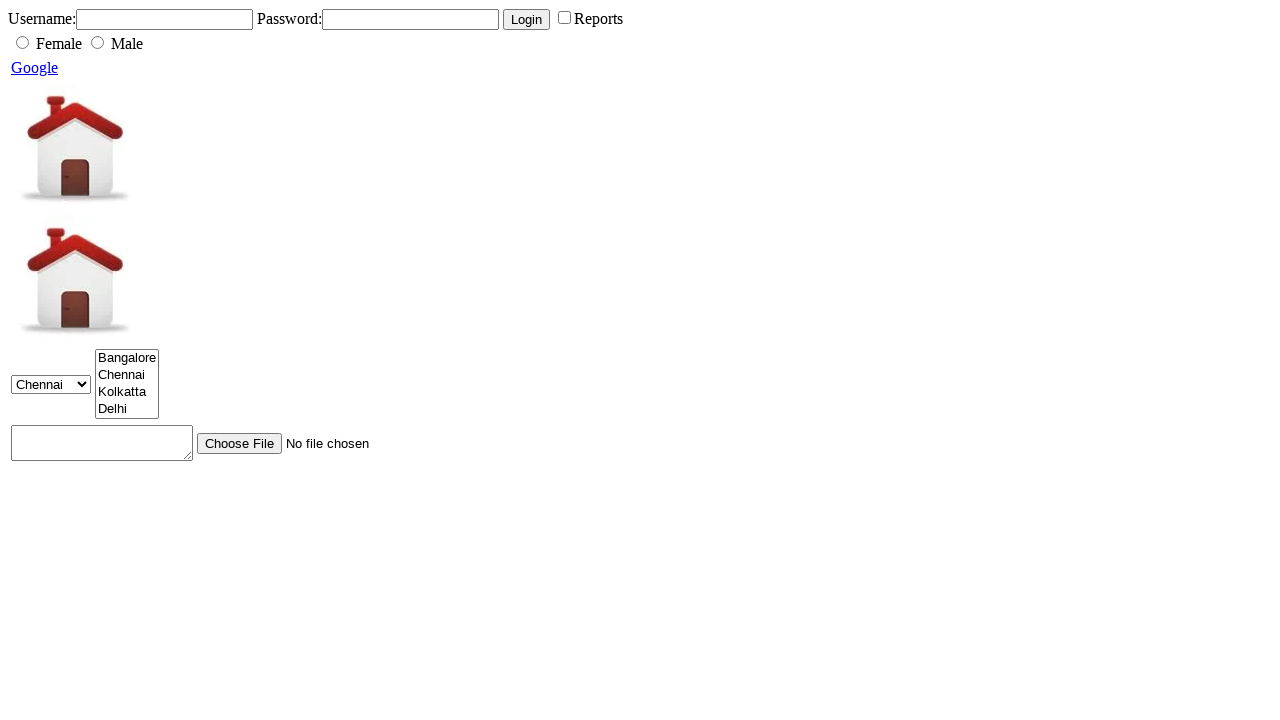

Selected dropdown option by value '3' on select[name='city']
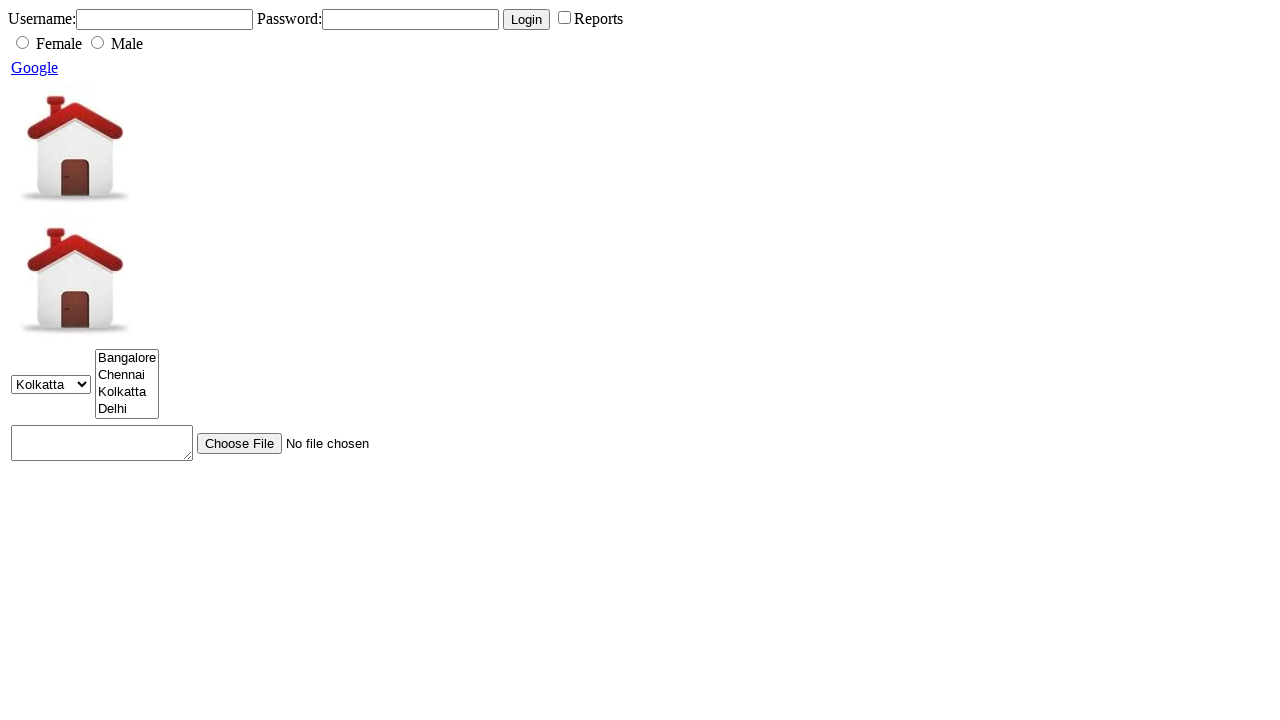

Selected dropdown option by visible text 'Delhi' on select[name='city']
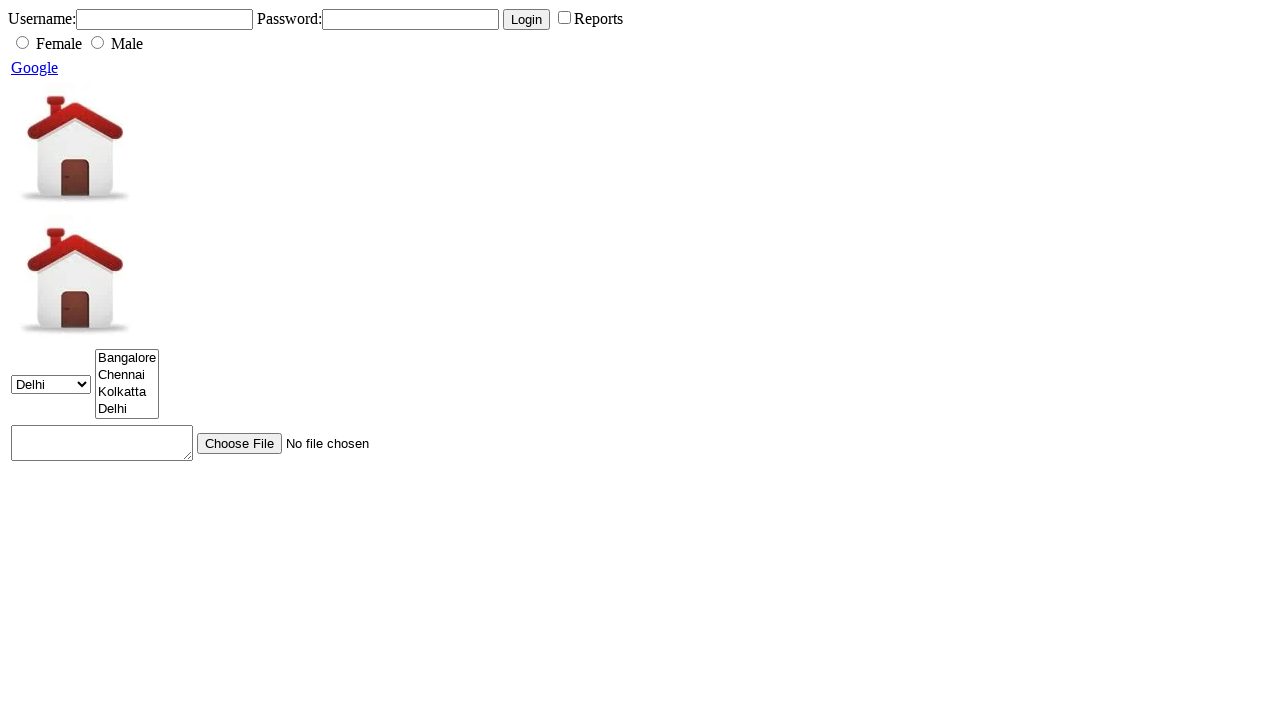

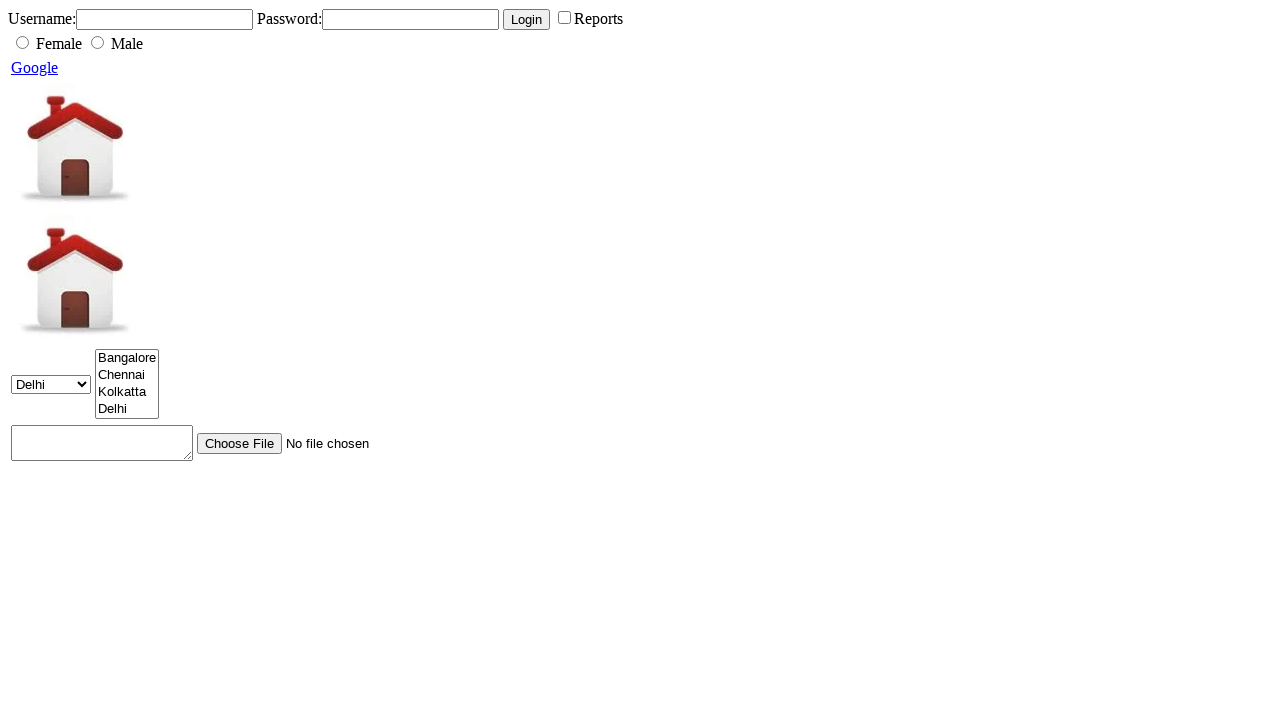